Tests various form interactions on a Selenium practice page, including filling login fields, clicking the forgot password link, and completing the password reset form with name, email, and phone number.

Starting URL: https://rahulshettyacademy.com/locatorspractice/

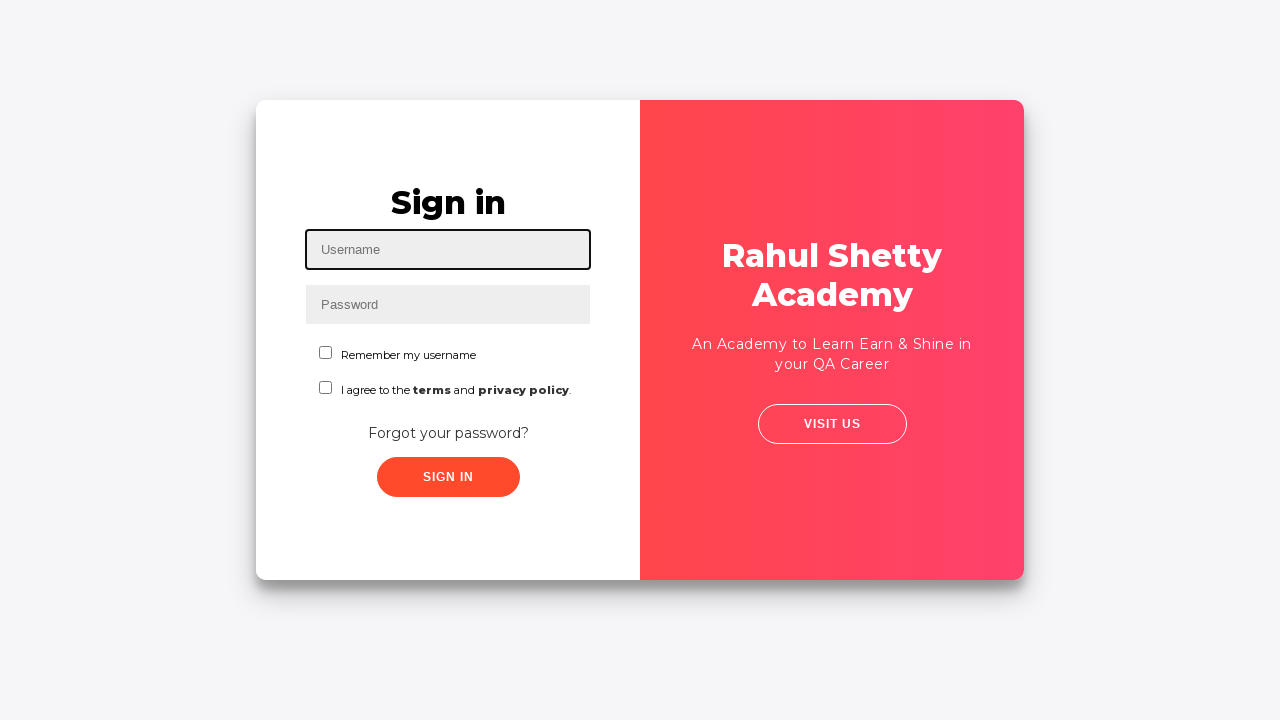

Filled username field with 'Maria Thompson' on #inputUsername
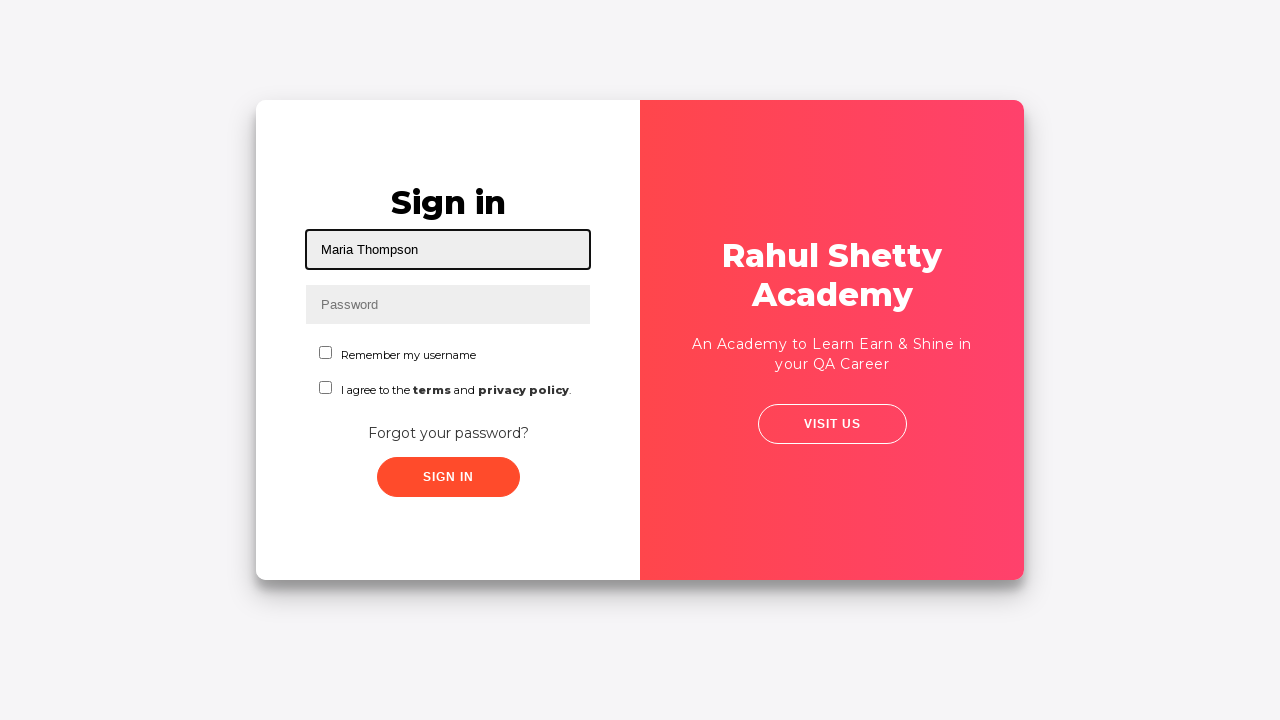

Filled password field with 'SecurePass123' on input[name='inputPassword']
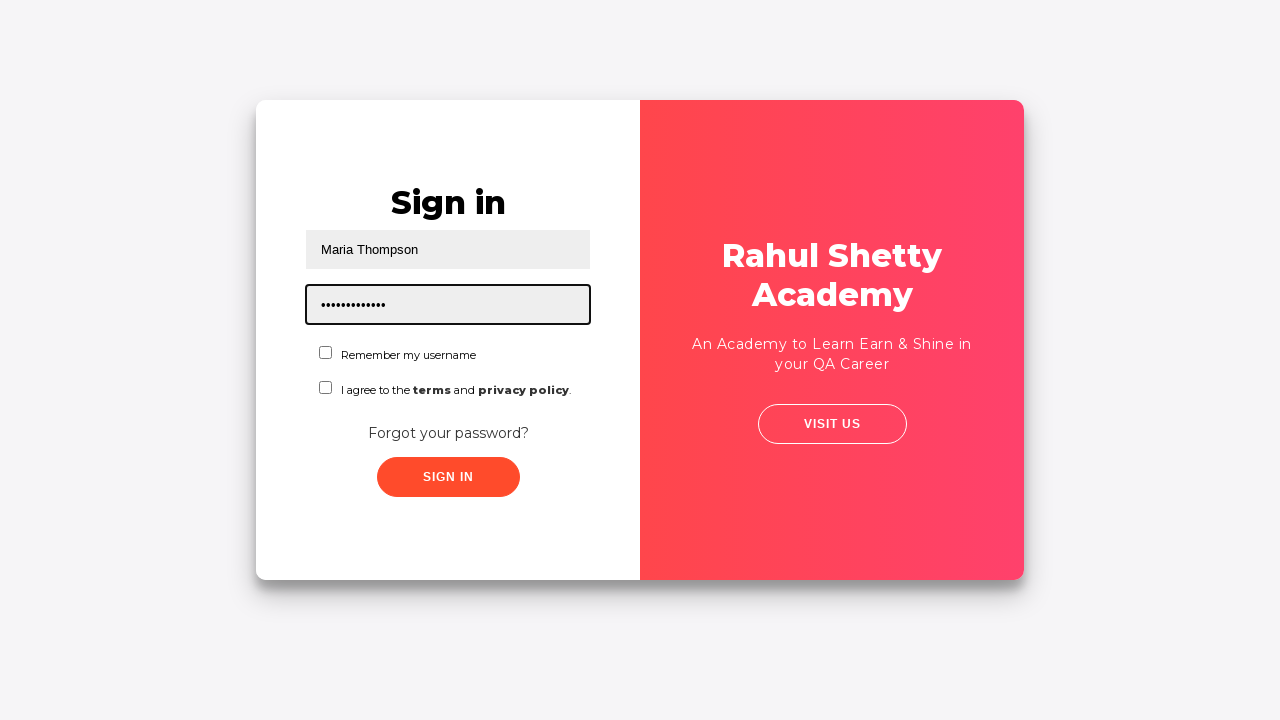

Clicked sign in button at (448, 477) on .signInBtn
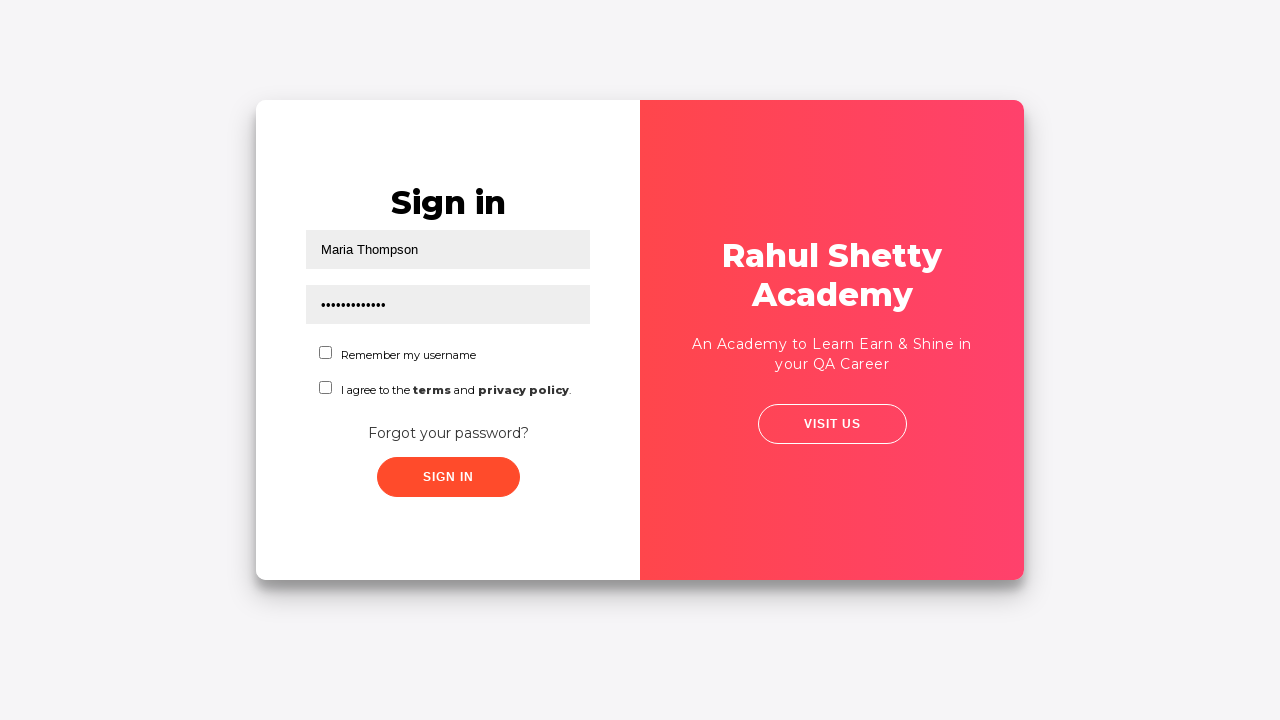

Error message appeared on page
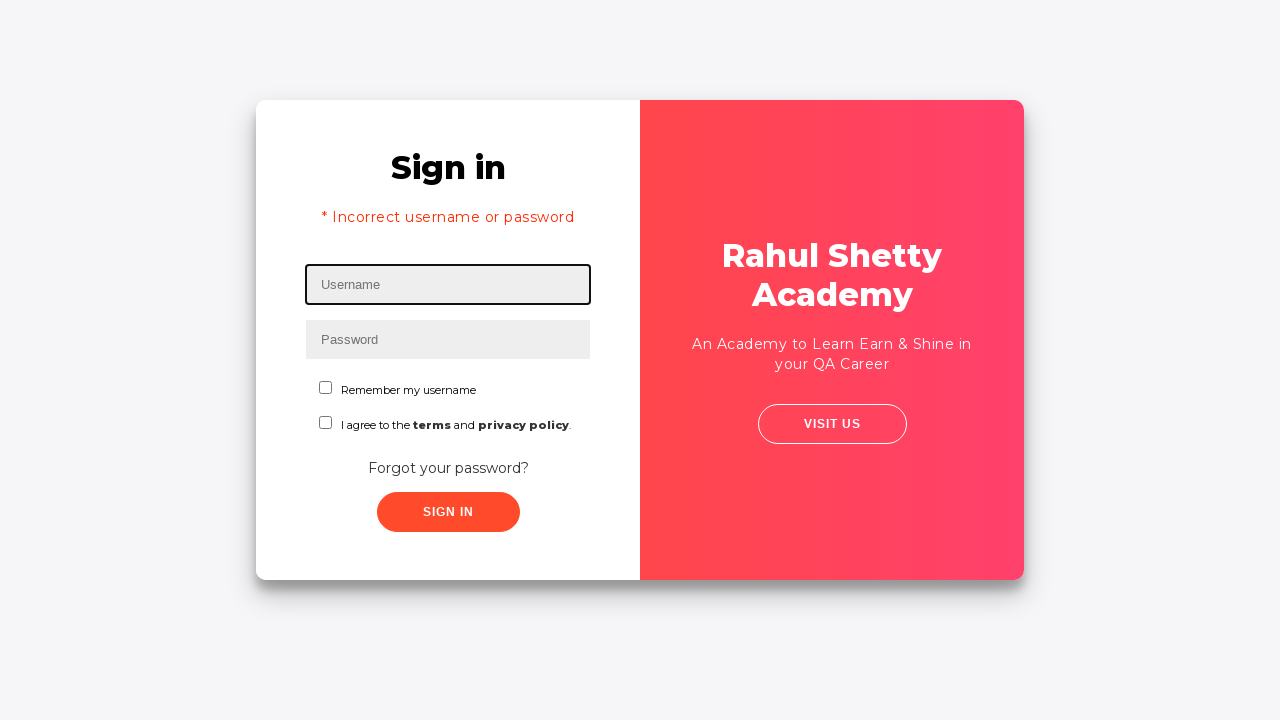

Clicked 'Forgot your password?' link at (448, 468) on text=Forgot your password?
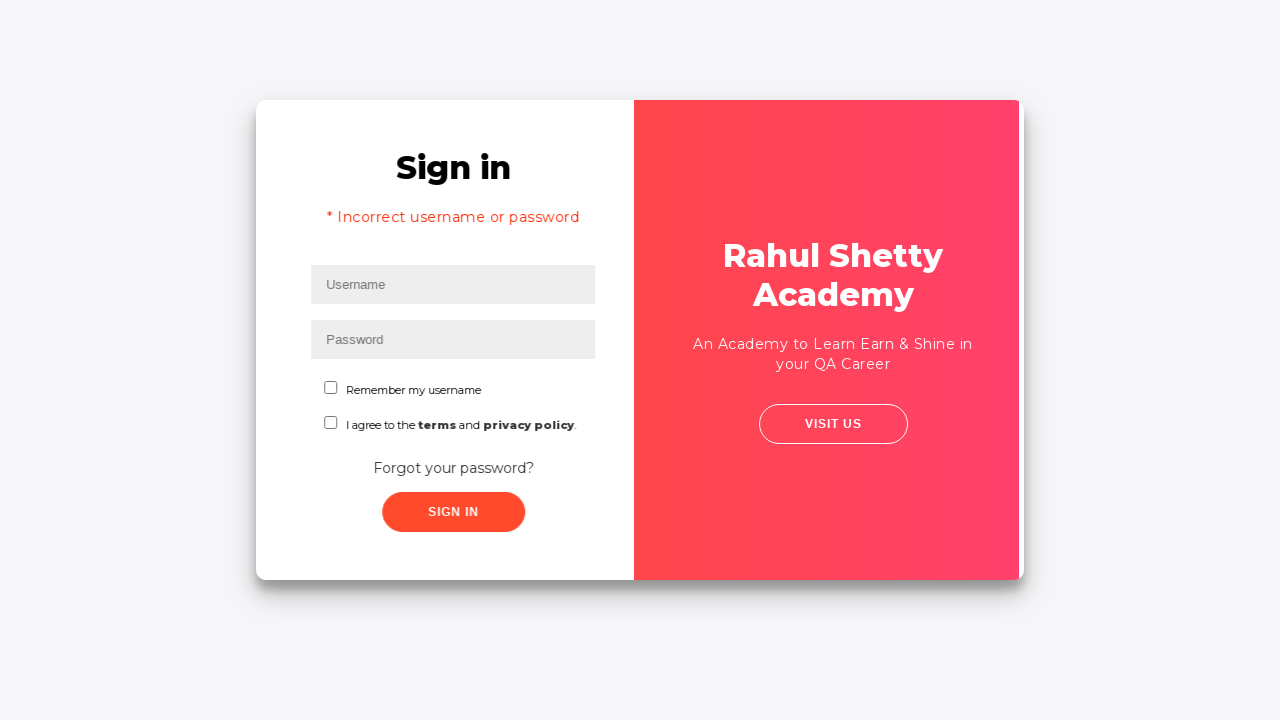

Filled name field in password reset form with 'Maria Thompson' on input[placeholder='Name']
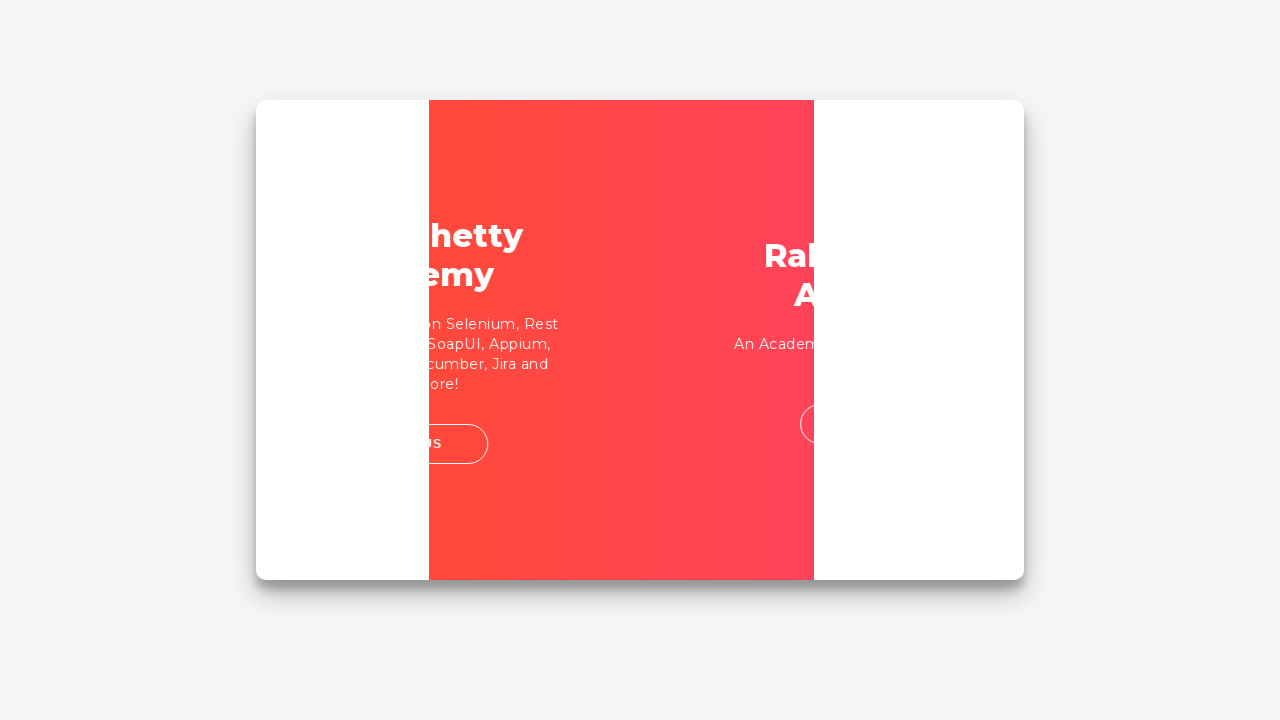

Filled email field with 'maria.test@example.com' on input[placeholder='Email']
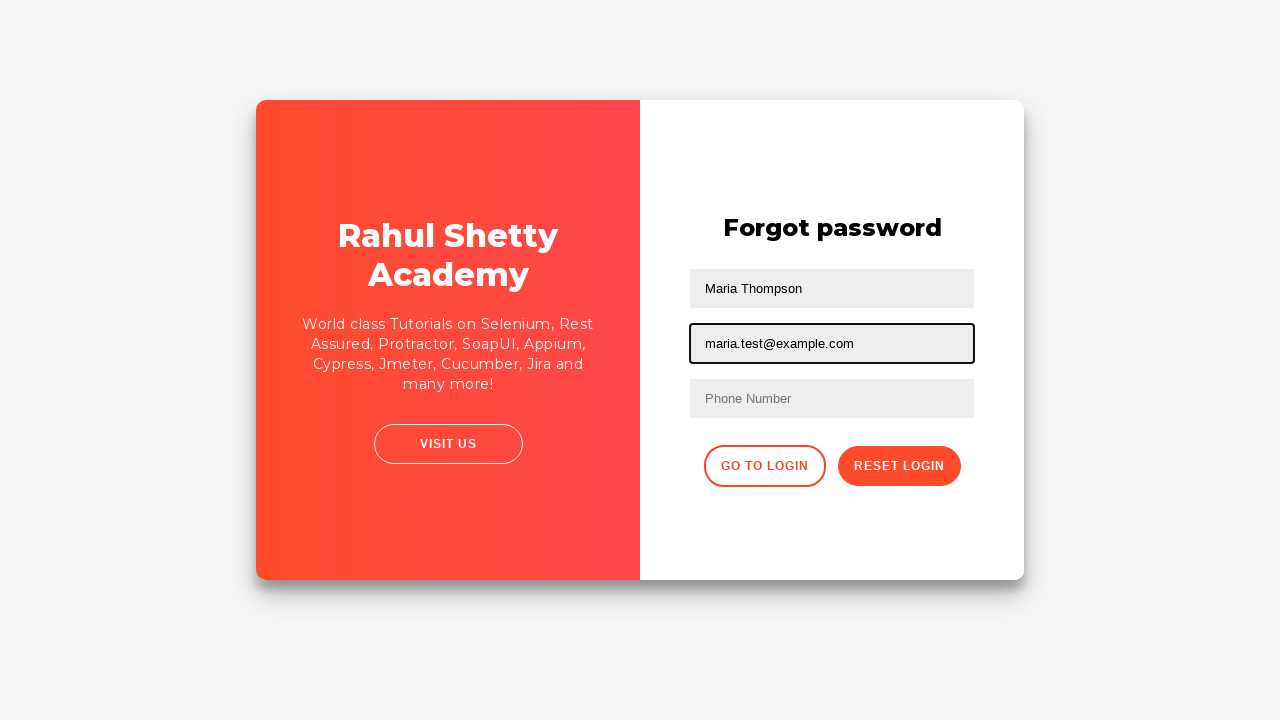

Filled phone number field with '5551234567' on input[placeholder='Phone Number']
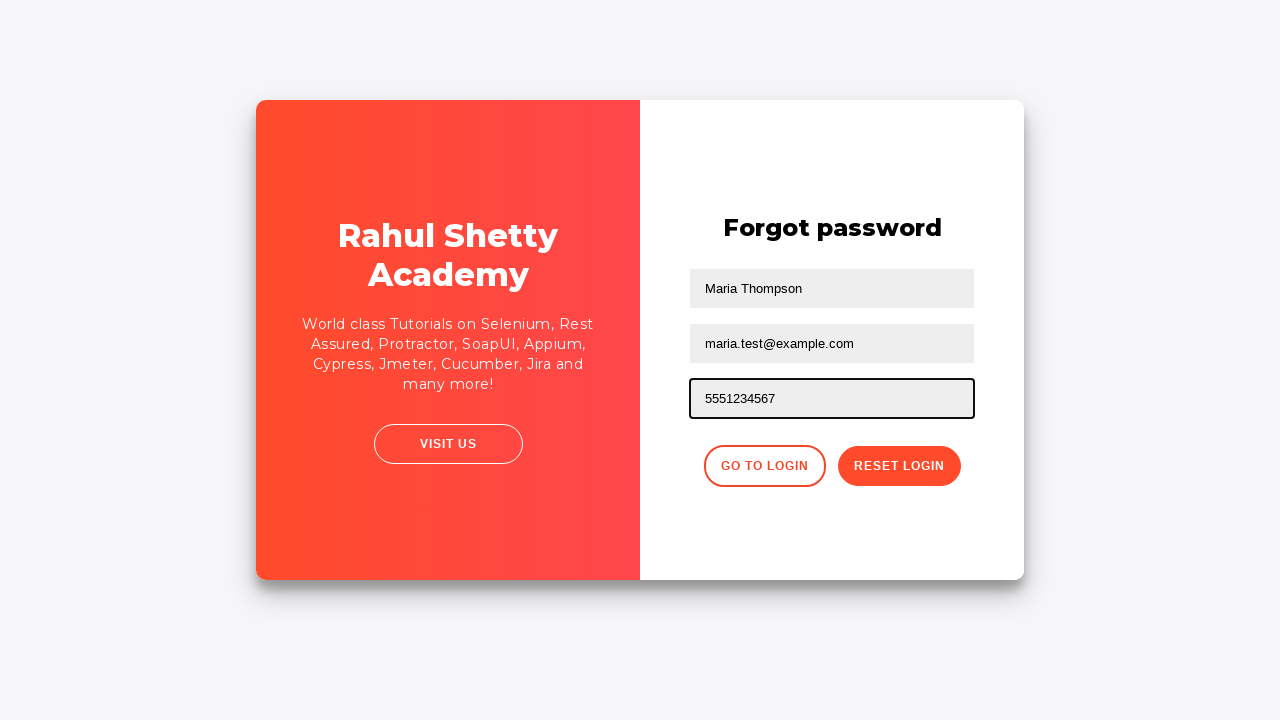

Clicked reset password button at (899, 466) on .reset-pwd-btn
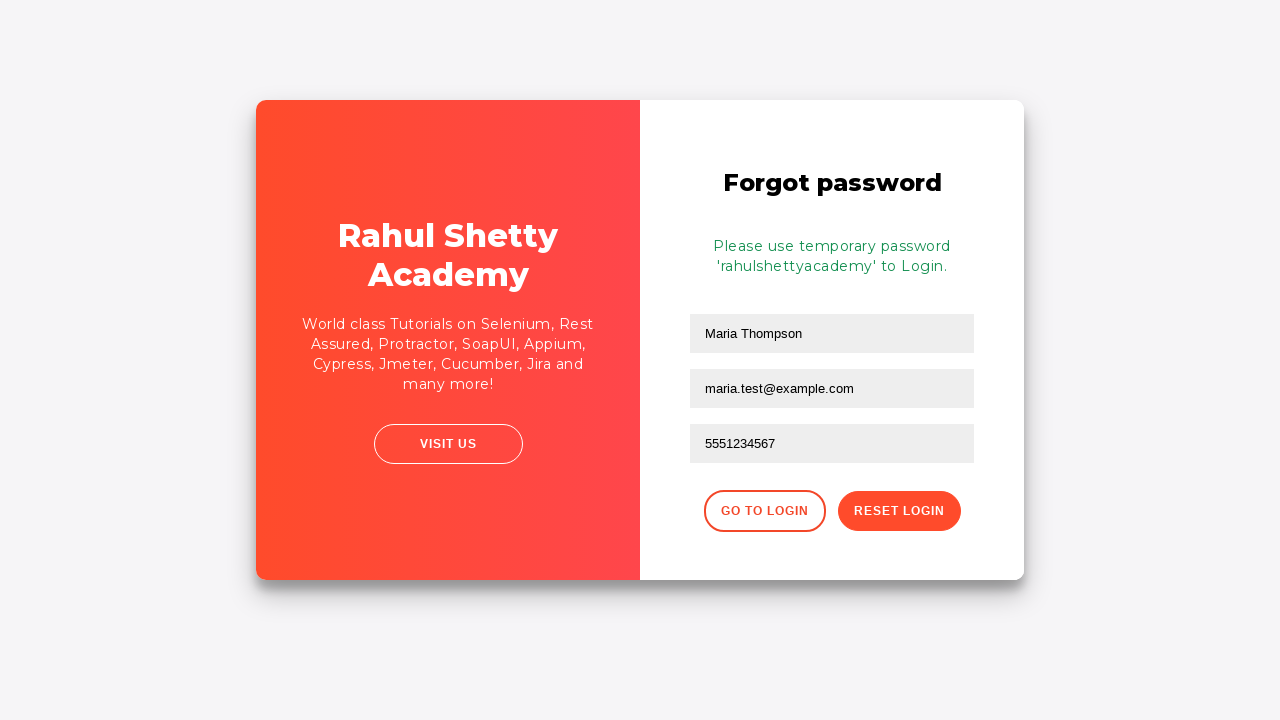

Password reset confirmation message appeared
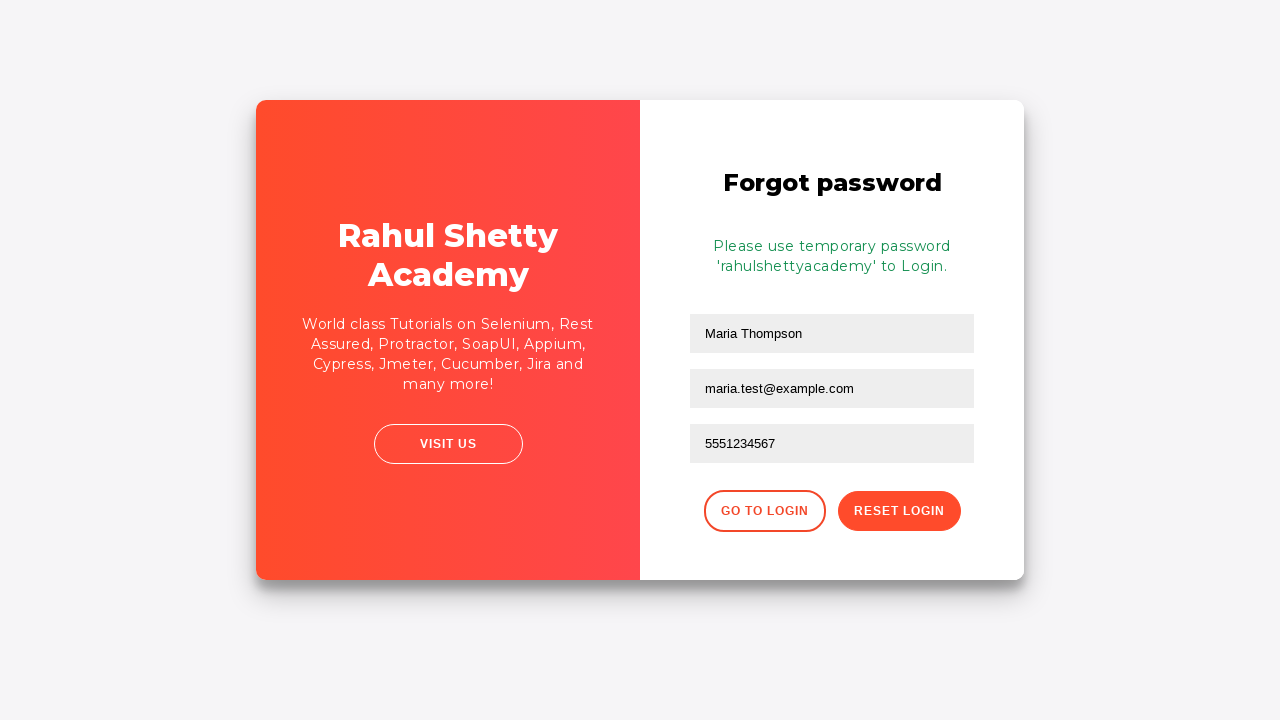

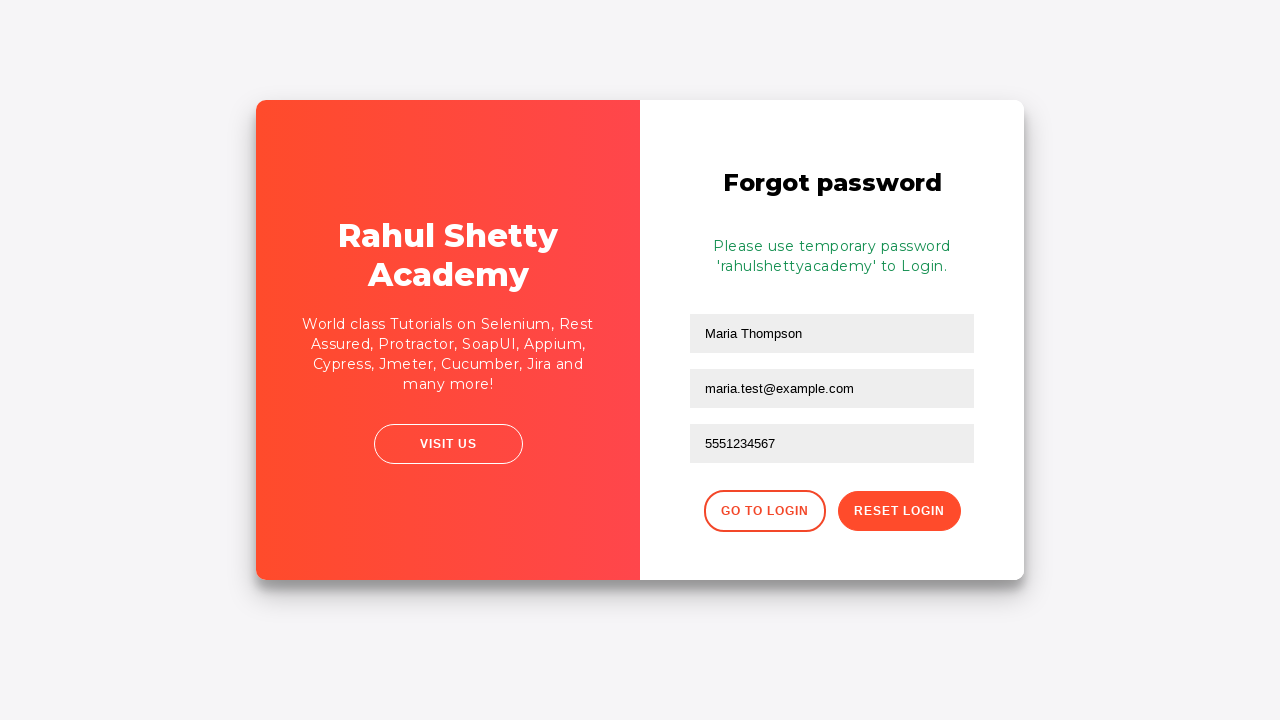